Tests checkbox interaction by selecting all unselected checkboxes on the page

Starting URL: https://the-internet.herokuapp.com/checkboxes

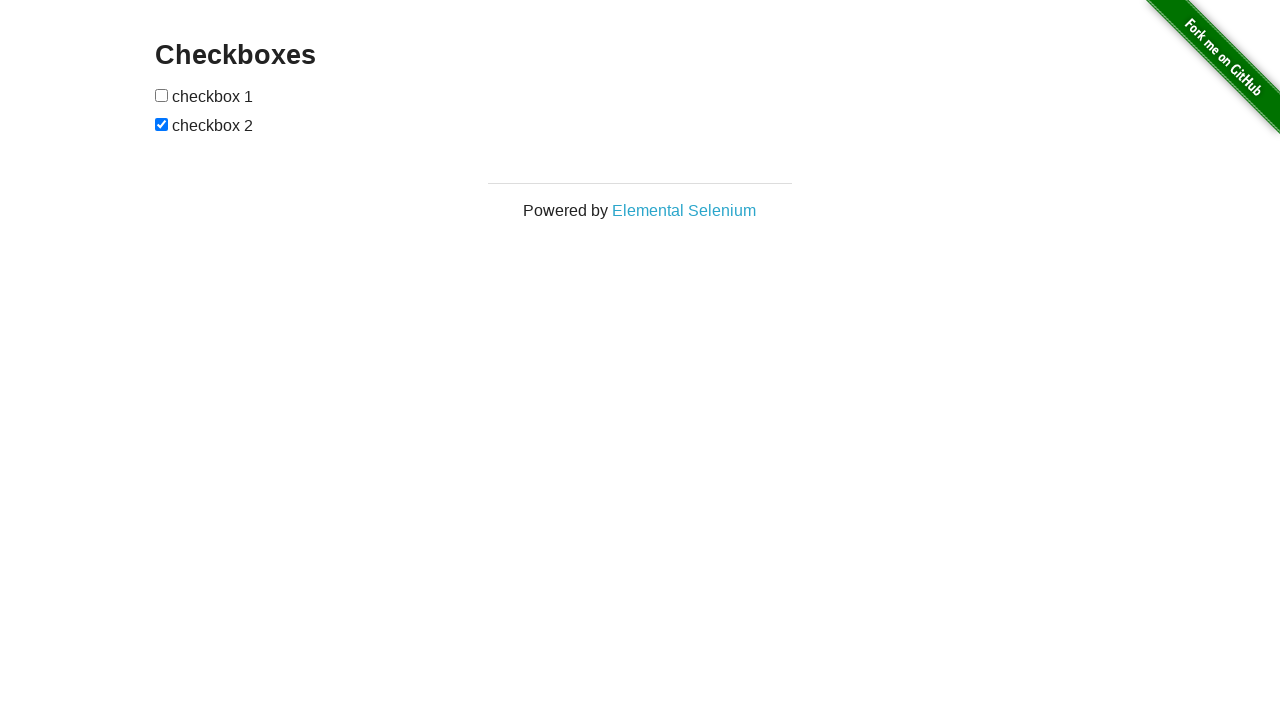

Navigated to checkboxes test page
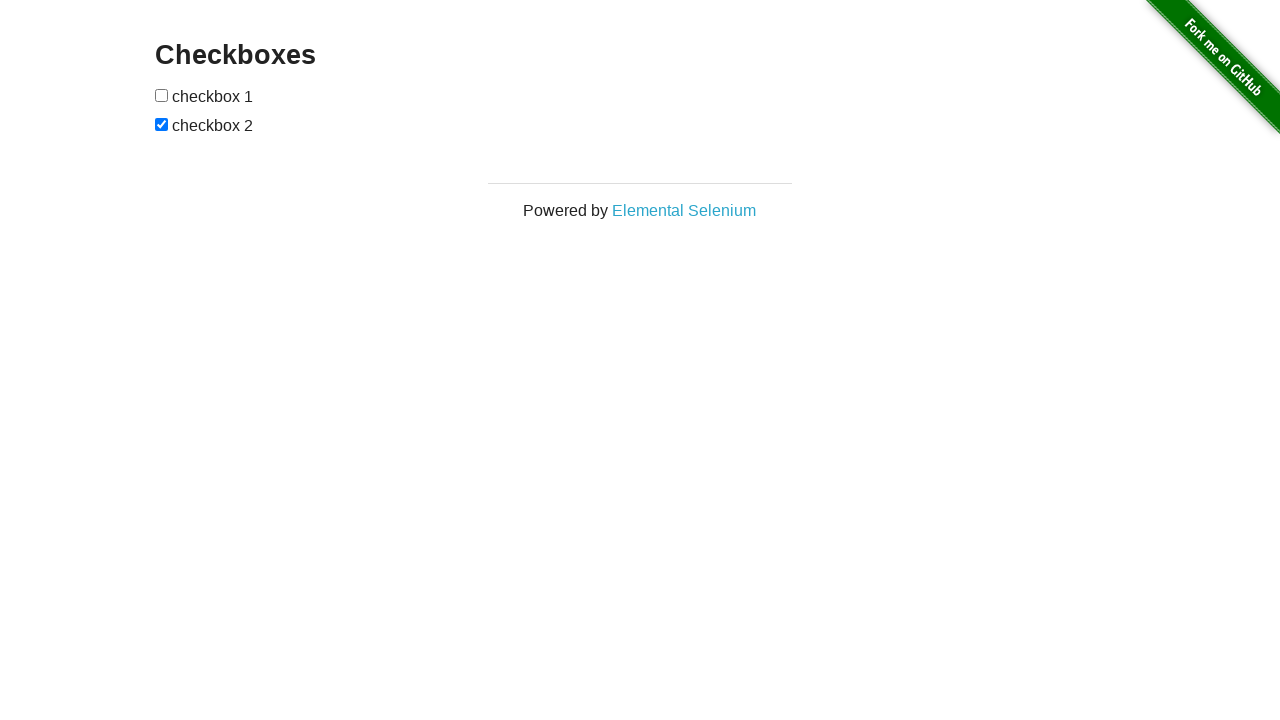

Located all checkboxes on the page
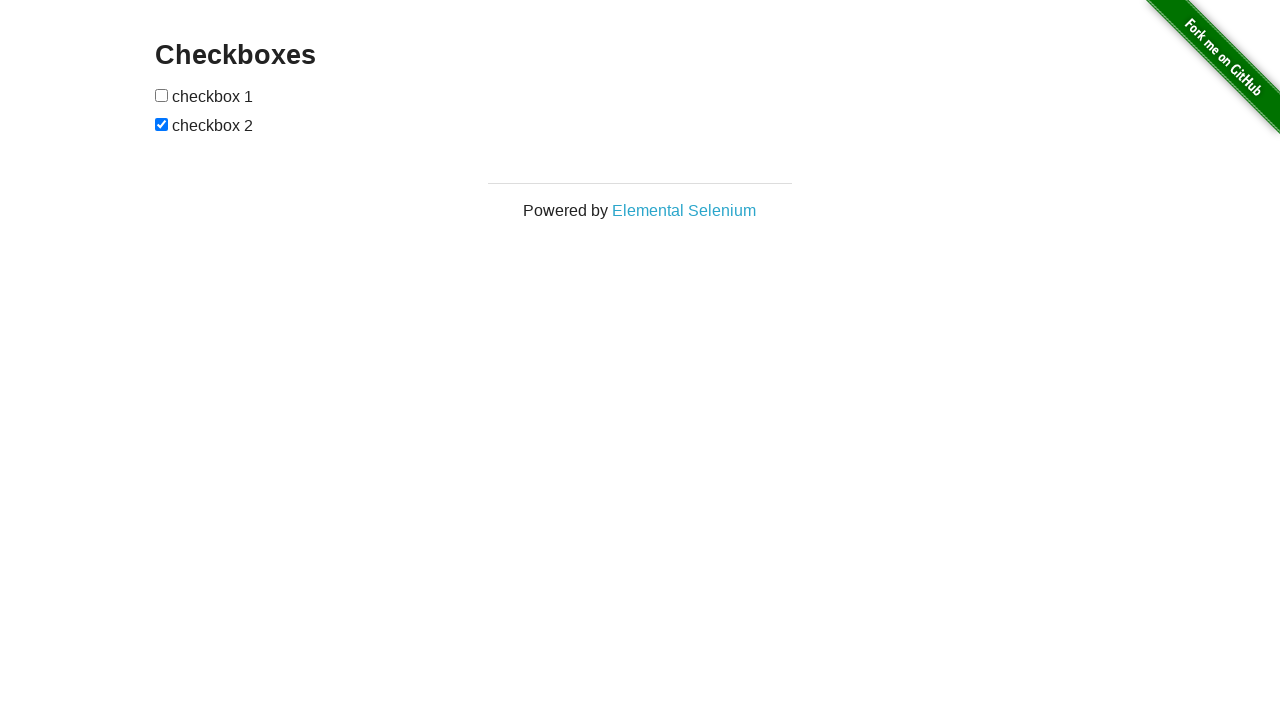

Clicked an unselected checkbox to select it at (162, 95) on input[type='checkbox'] >> nth=0
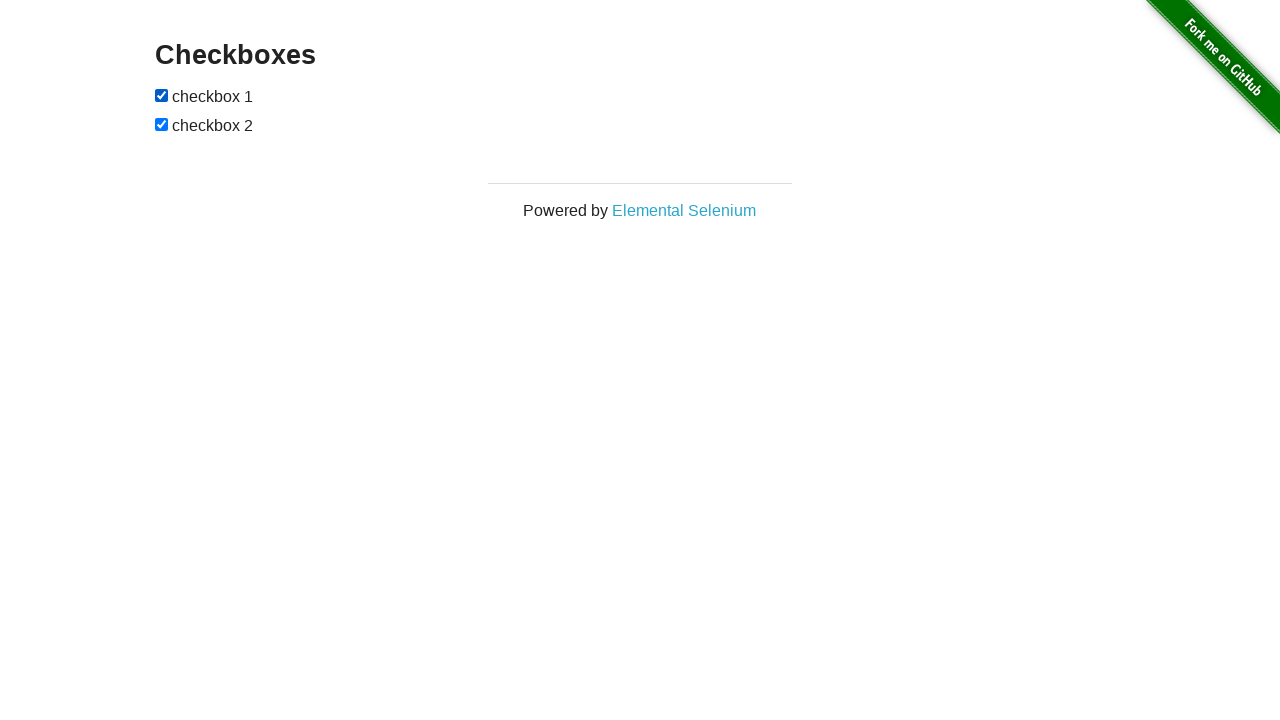

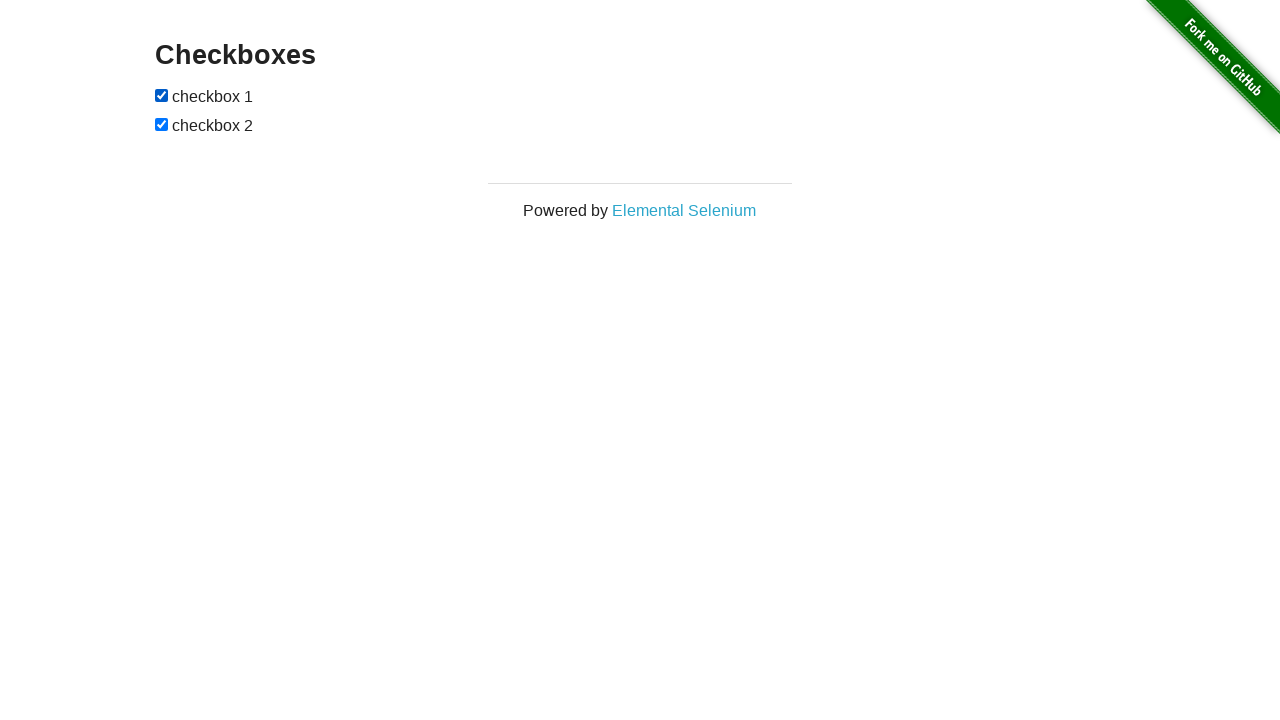